Tests limiting WebDriver scope by counting links in different sections of the page, then opens footer column links in new tabs and retrieves their titles

Starting URL: https://rahulshettyacademy.com/AutomationPractice/

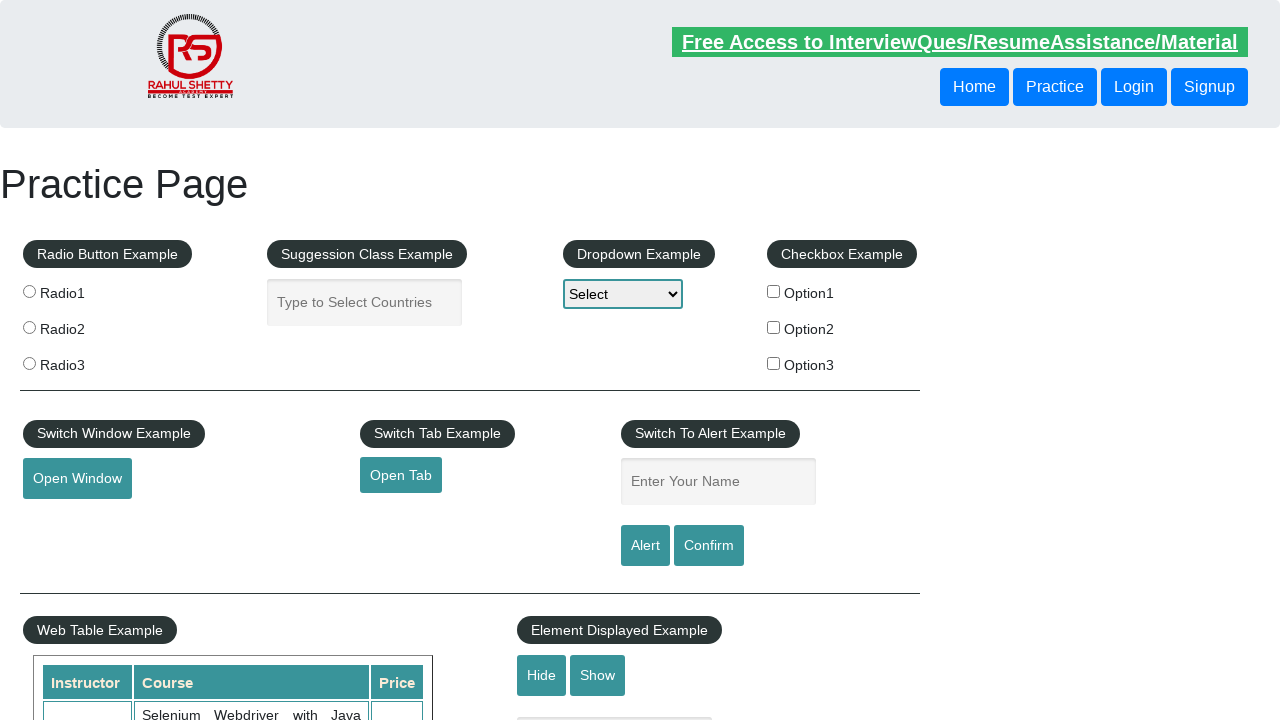

Counted total links on page: 27
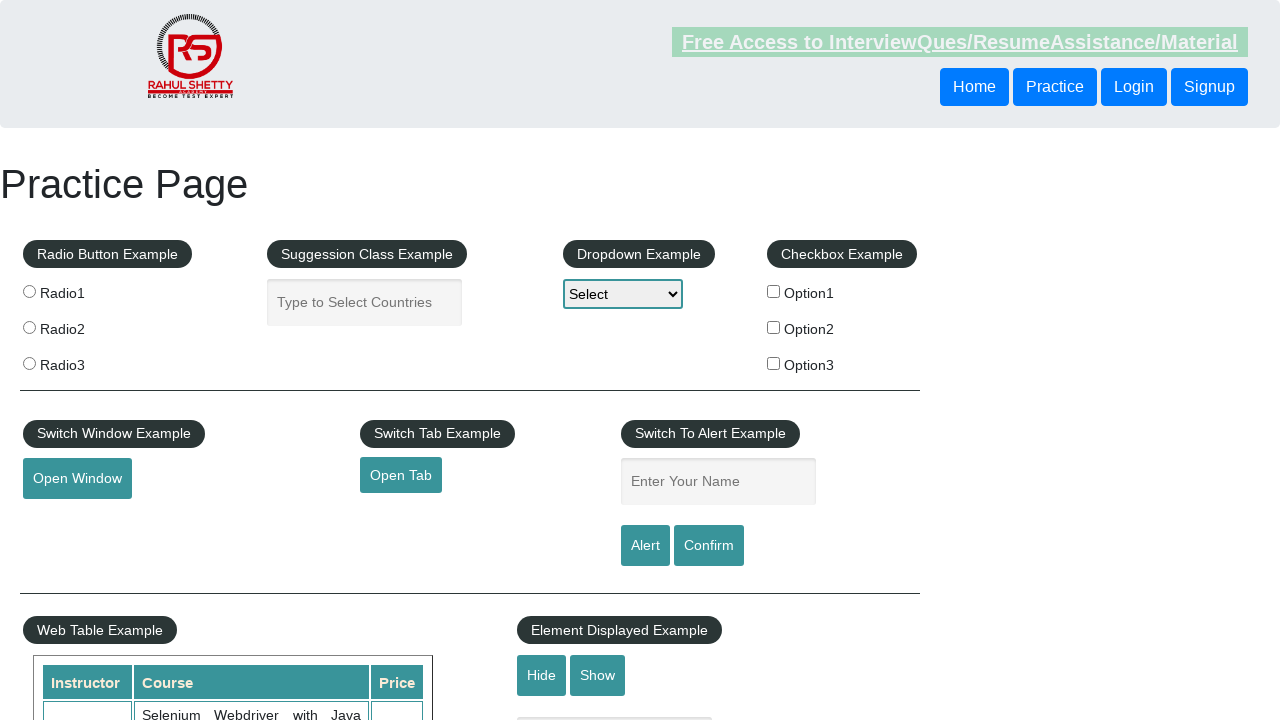

Counted footer links: 20
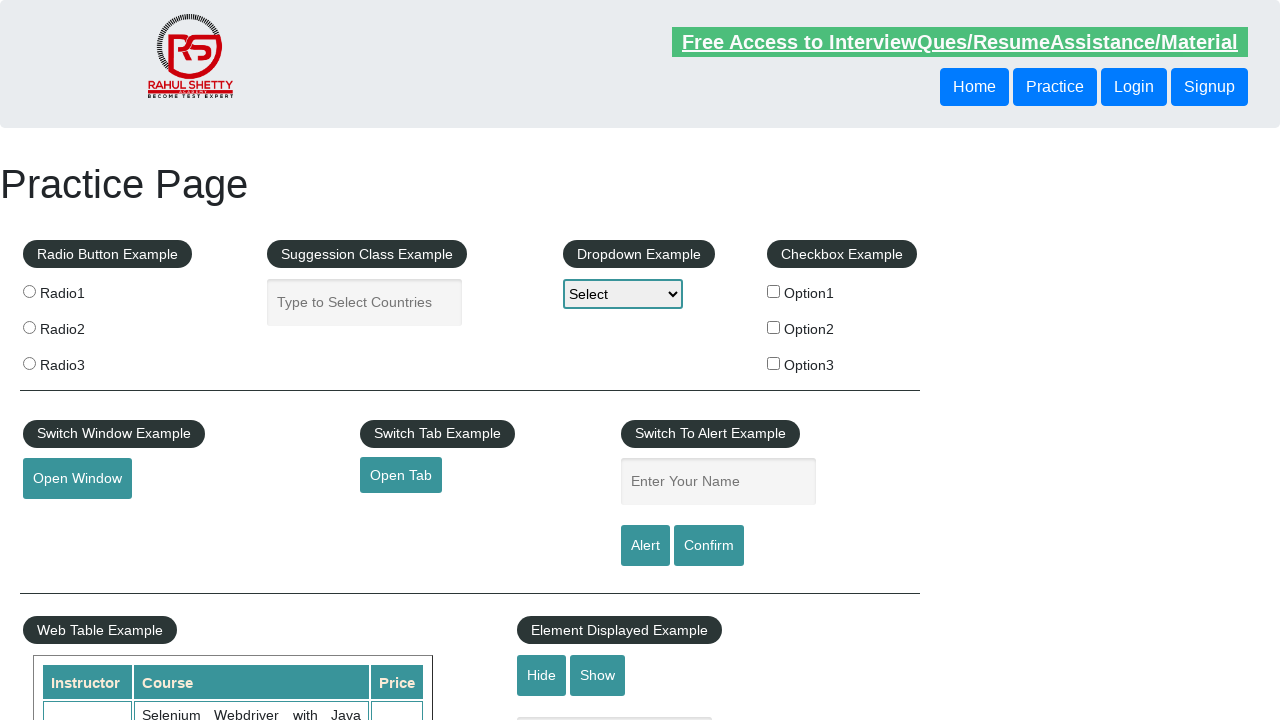

Counted first column footer links: 5
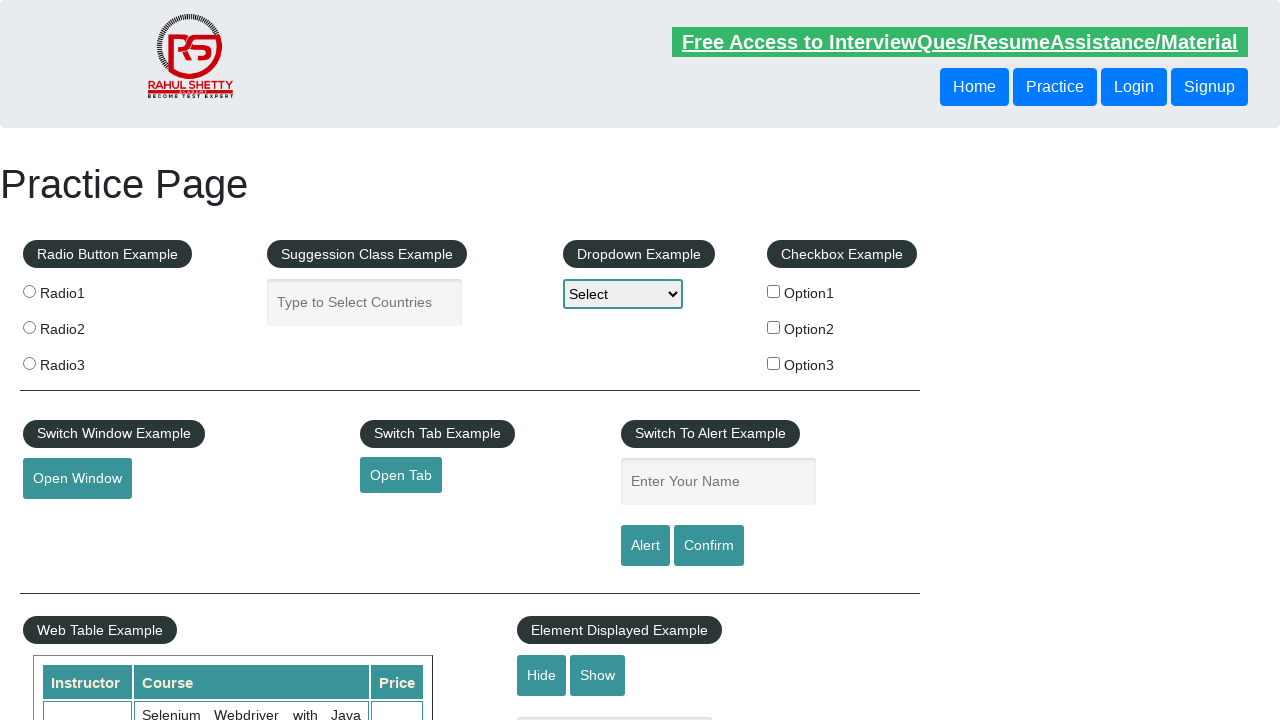

Opened footer column link 1 in new tab with Ctrl+click at (68, 520) on xpath=//table/tbody/tr/td[1]/ul >> a >> nth=1
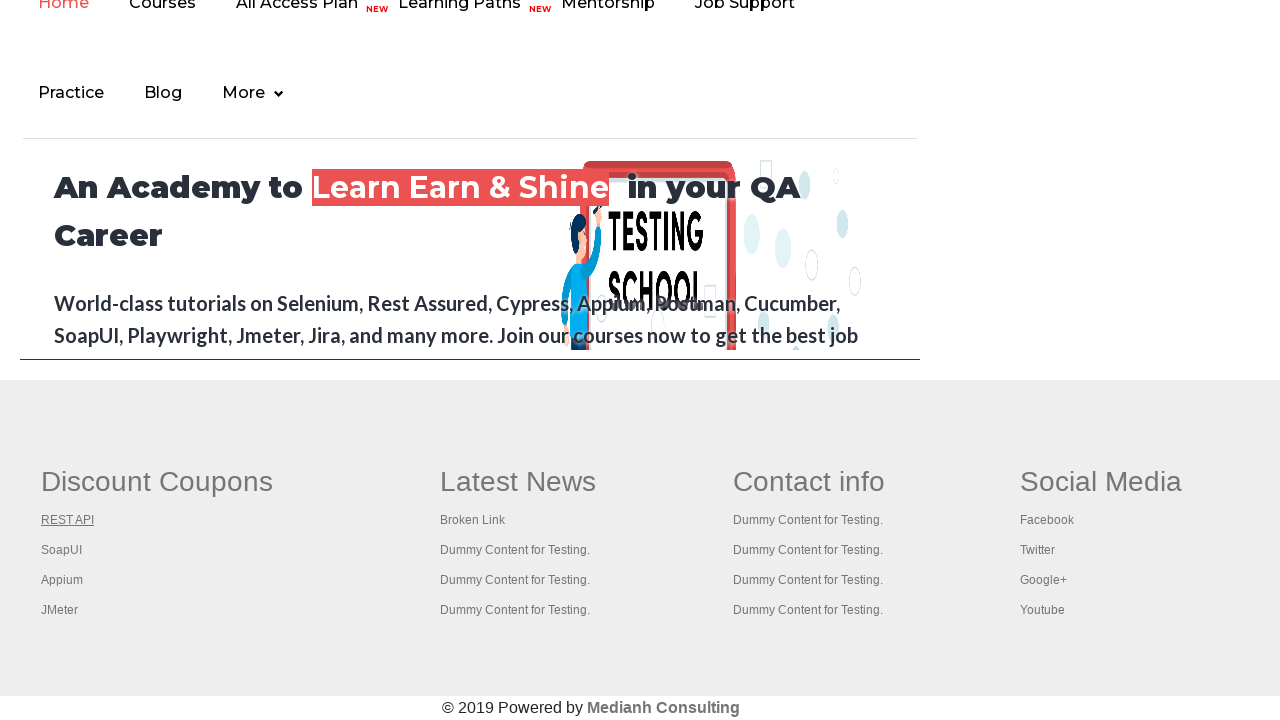

Retrieved title from new tab: 'REST API Tutorial'
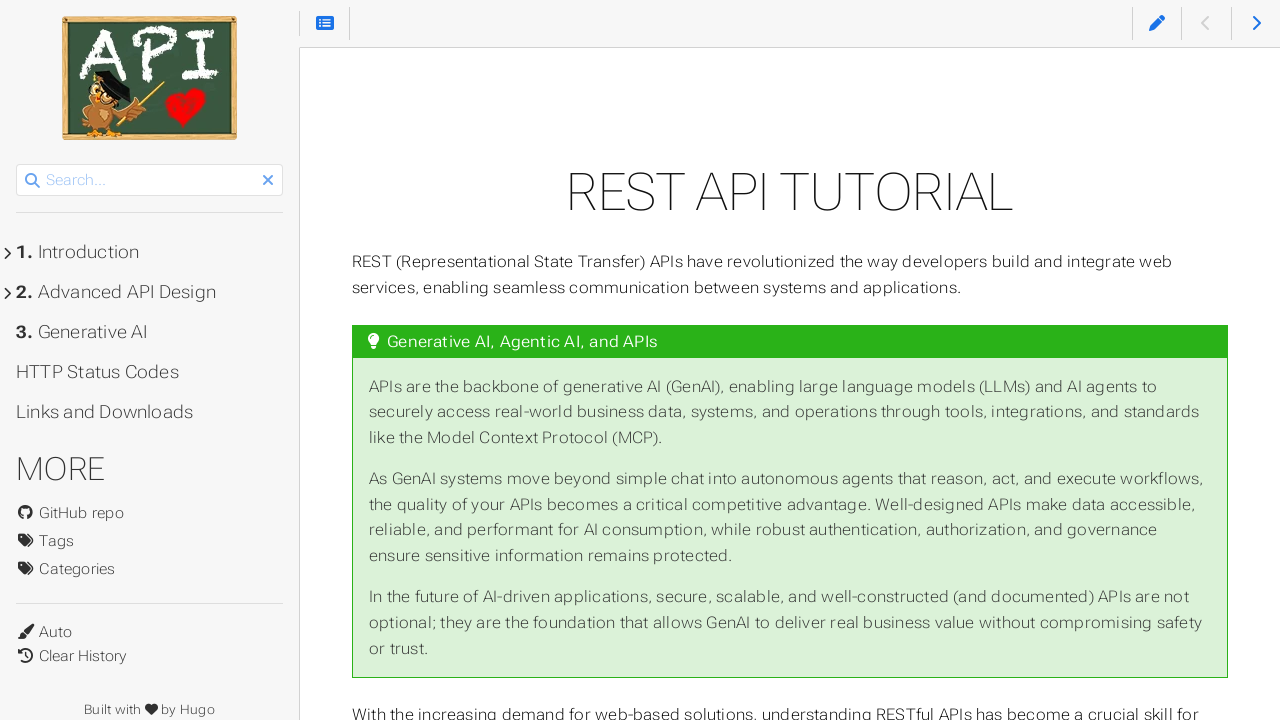

Closed new tab after retrieving title
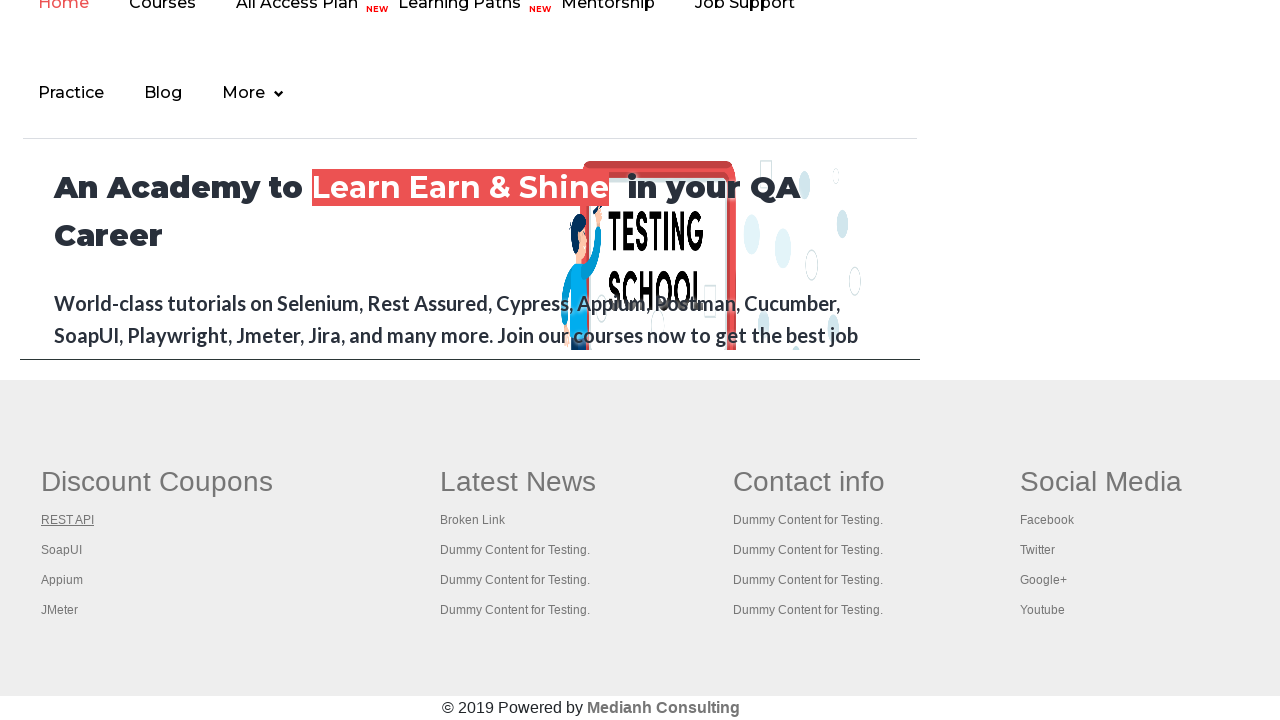

Opened footer column link 2 in new tab with Ctrl+click at (62, 550) on xpath=//table/tbody/tr/td[1]/ul >> a >> nth=2
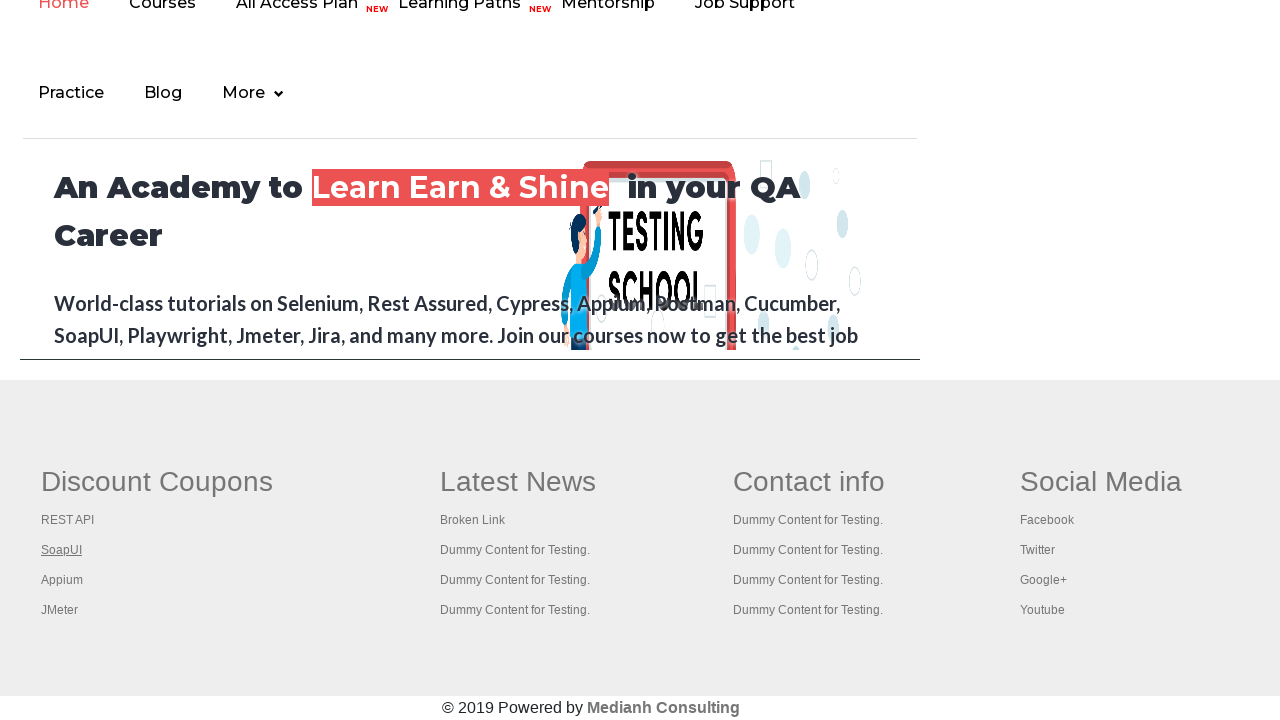

Retrieved title from new tab: 'The World’s Most Popular API Testing Tool | SoapUI'
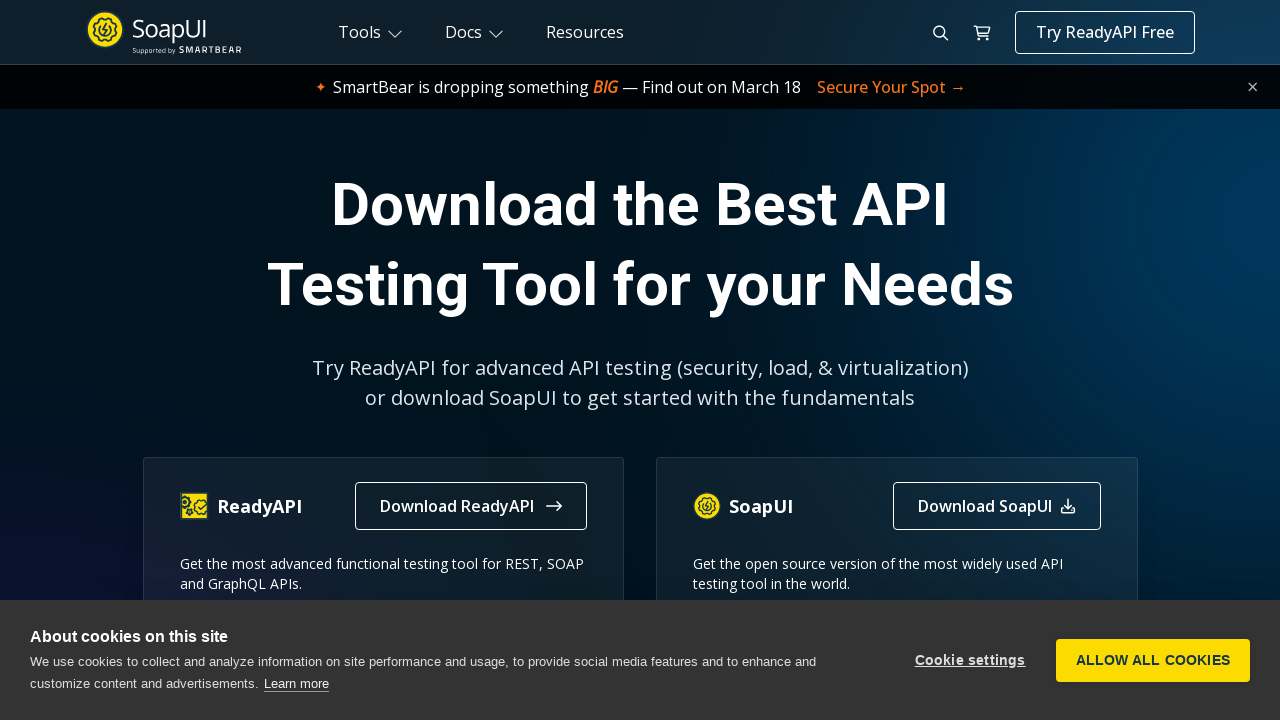

Closed new tab after retrieving title
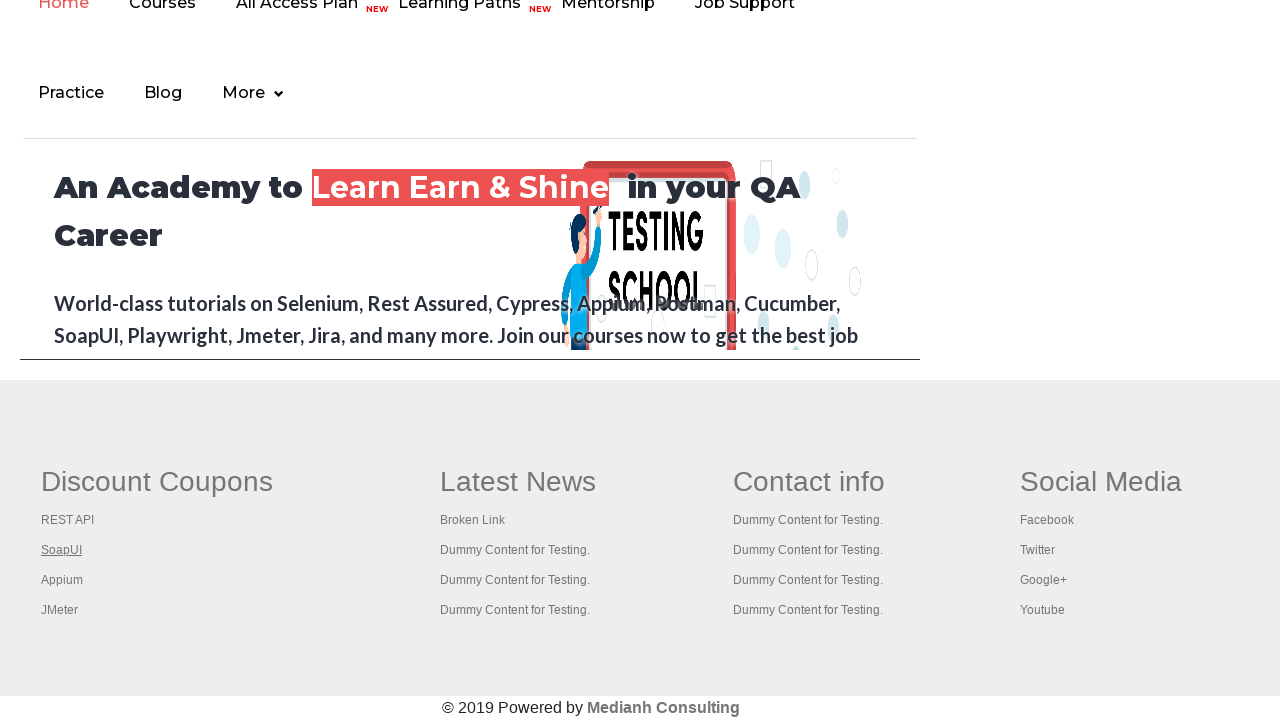

Opened footer column link 3 in new tab with Ctrl+click at (62, 580) on xpath=//table/tbody/tr/td[1]/ul >> a >> nth=3
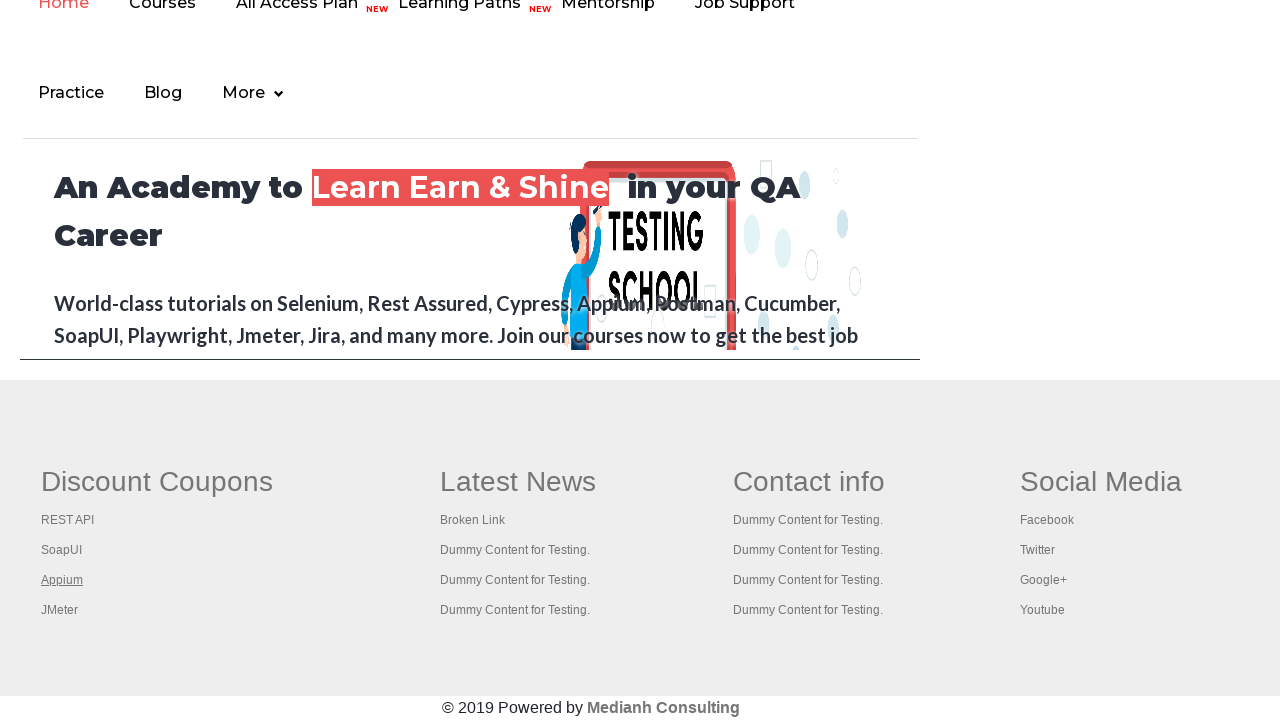

Retrieved title from new tab: ''
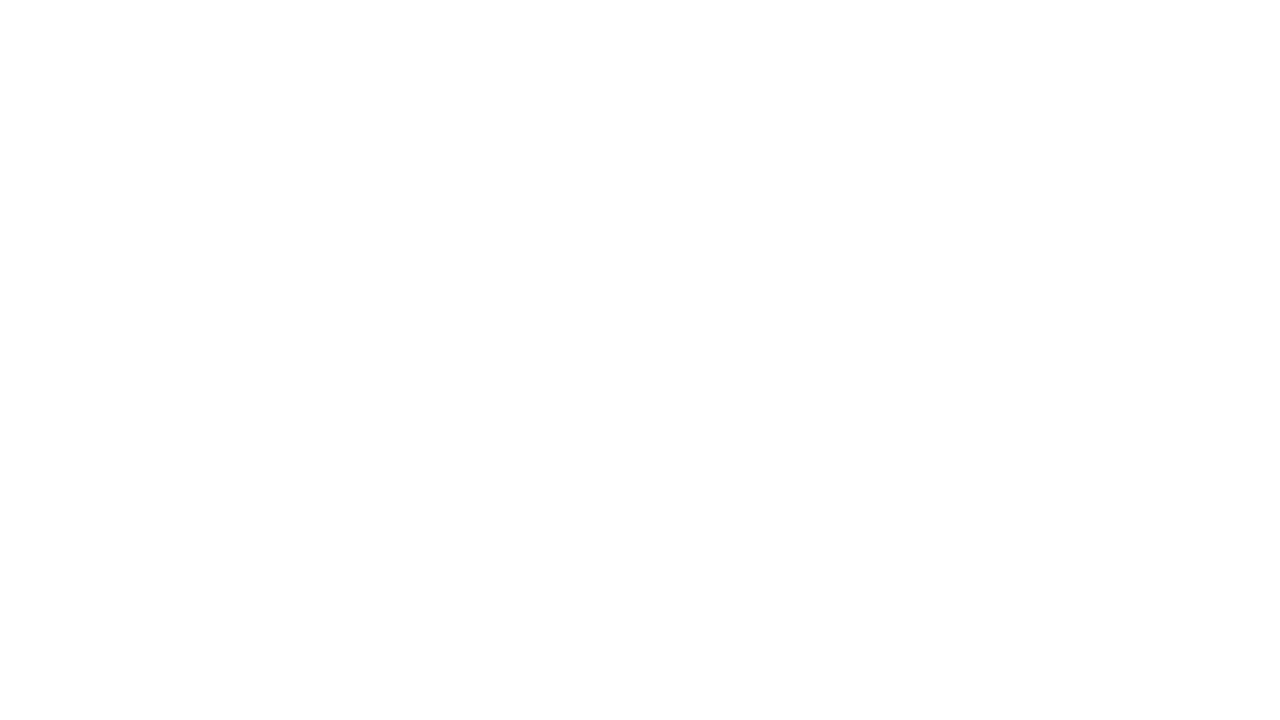

Closed new tab after retrieving title
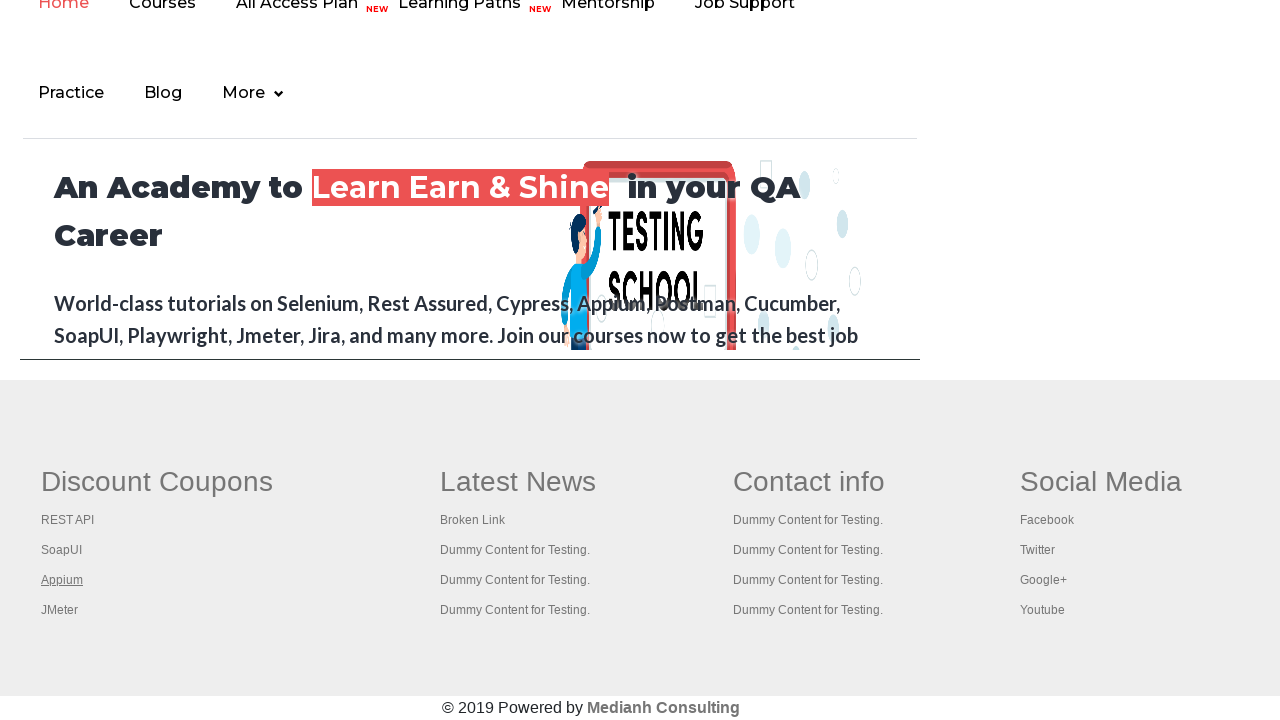

Opened footer column link 4 in new tab with Ctrl+click at (60, 610) on xpath=//table/tbody/tr/td[1]/ul >> a >> nth=4
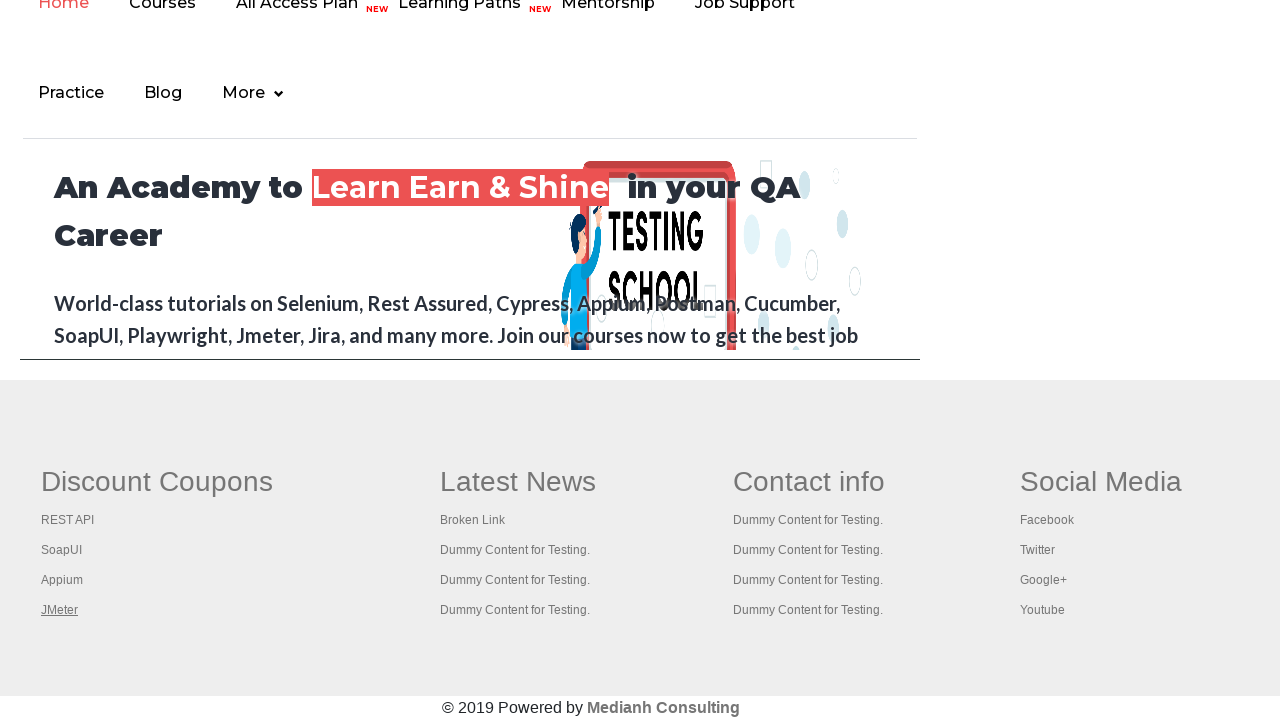

Retrieved title from new tab: 'Apache JMeter - Apache JMeter™'
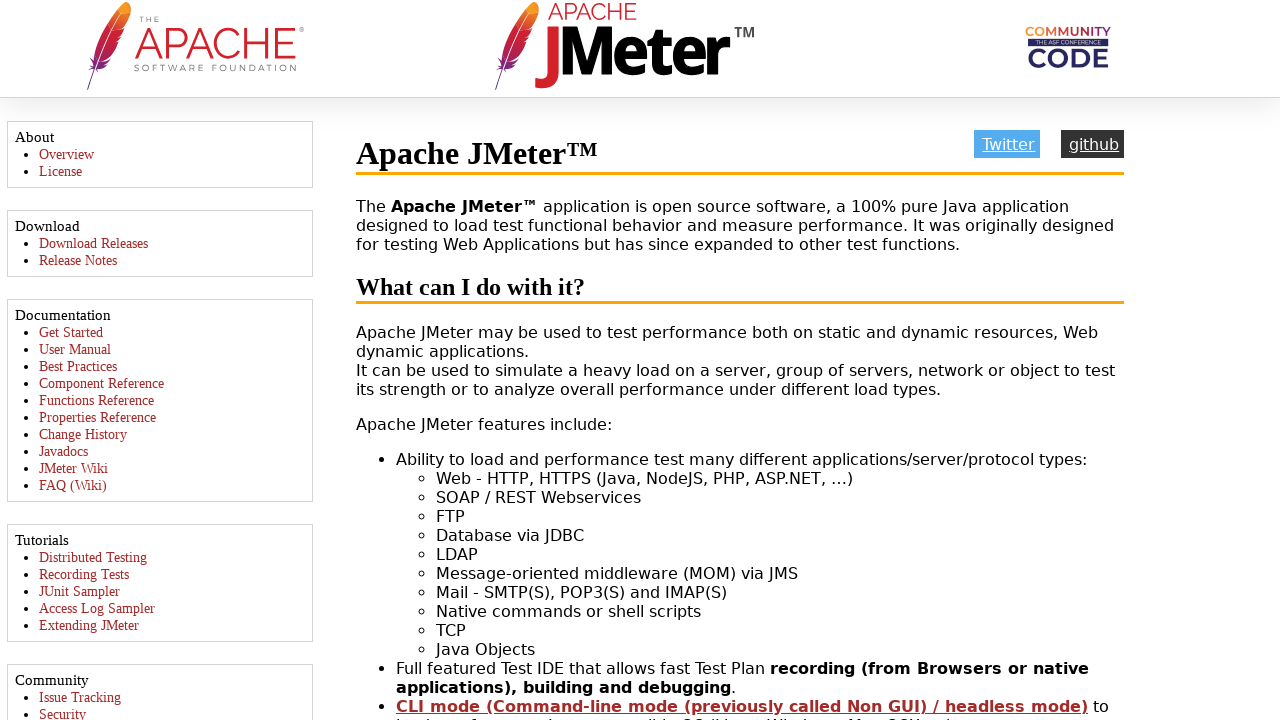

Closed new tab after retrieving title
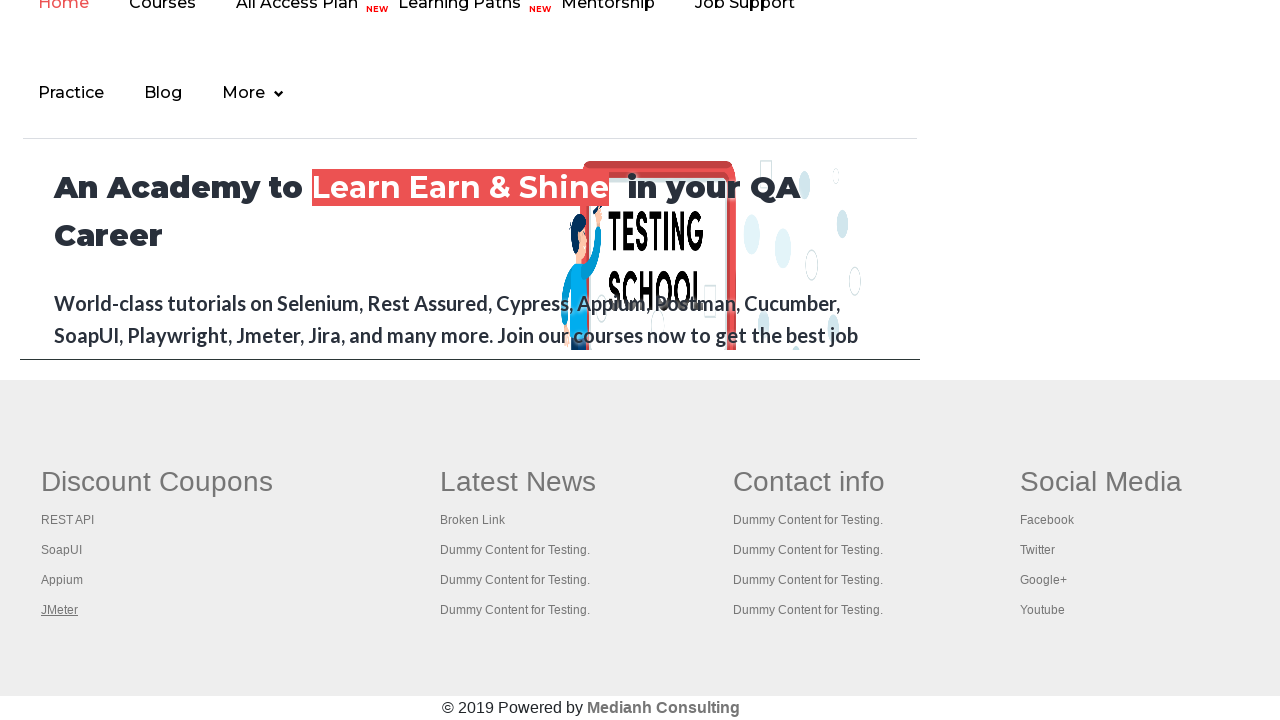

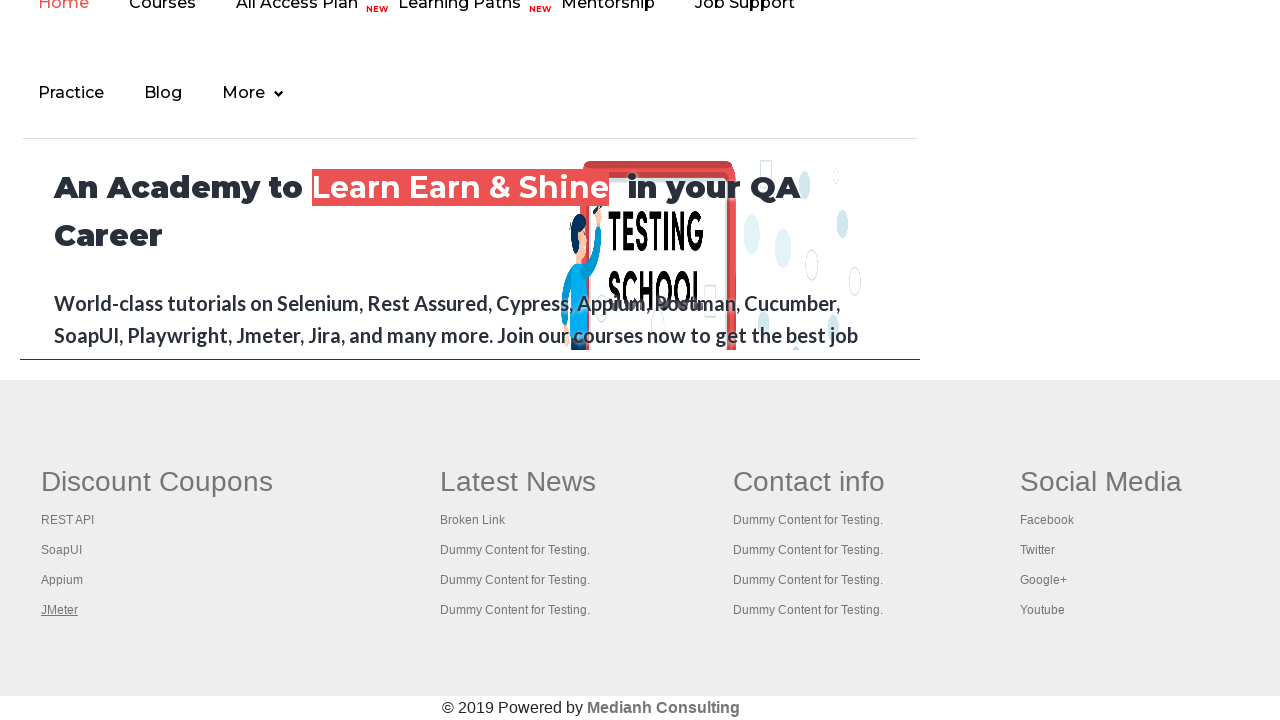